Tests explicit wait functionality by waiting for a price element to display "$100", clicking a book button, then solving a math problem by reading an input value, calculating the result using a logarithmic formula, and submitting the answer.

Starting URL: http://suninjuly.github.io/explicit_wait2.html

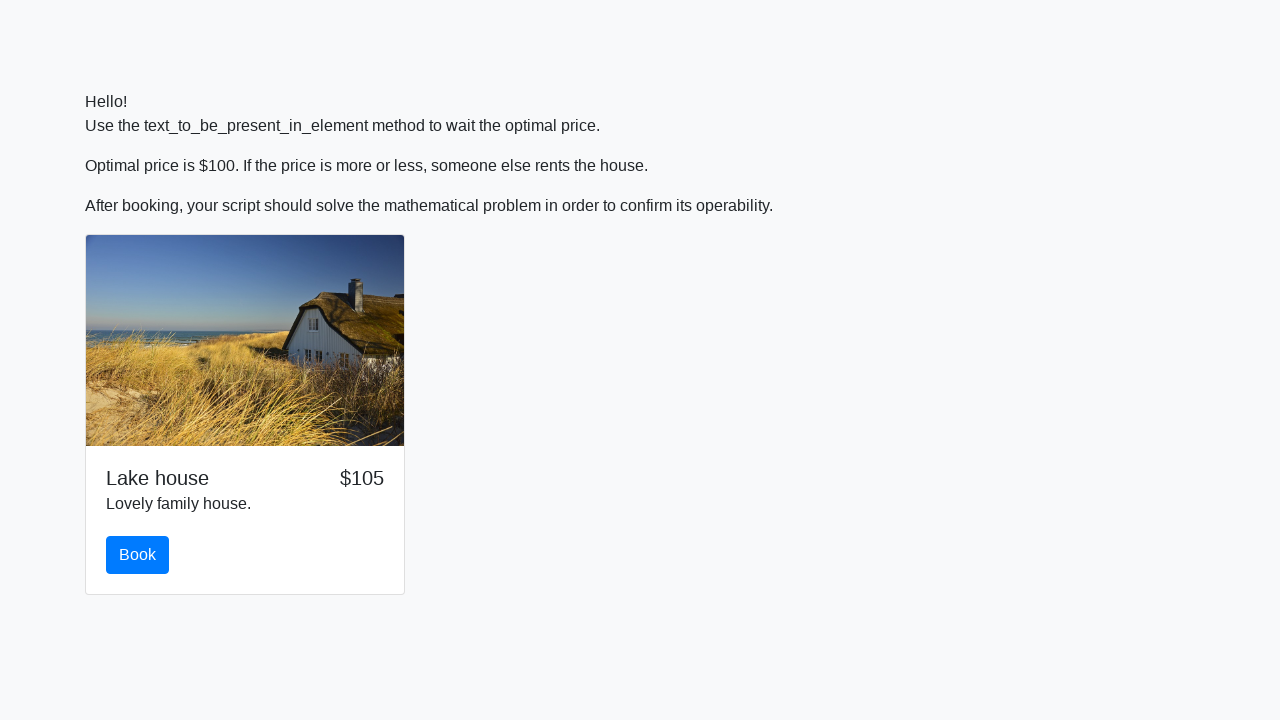

Waited for price element to display '$100'
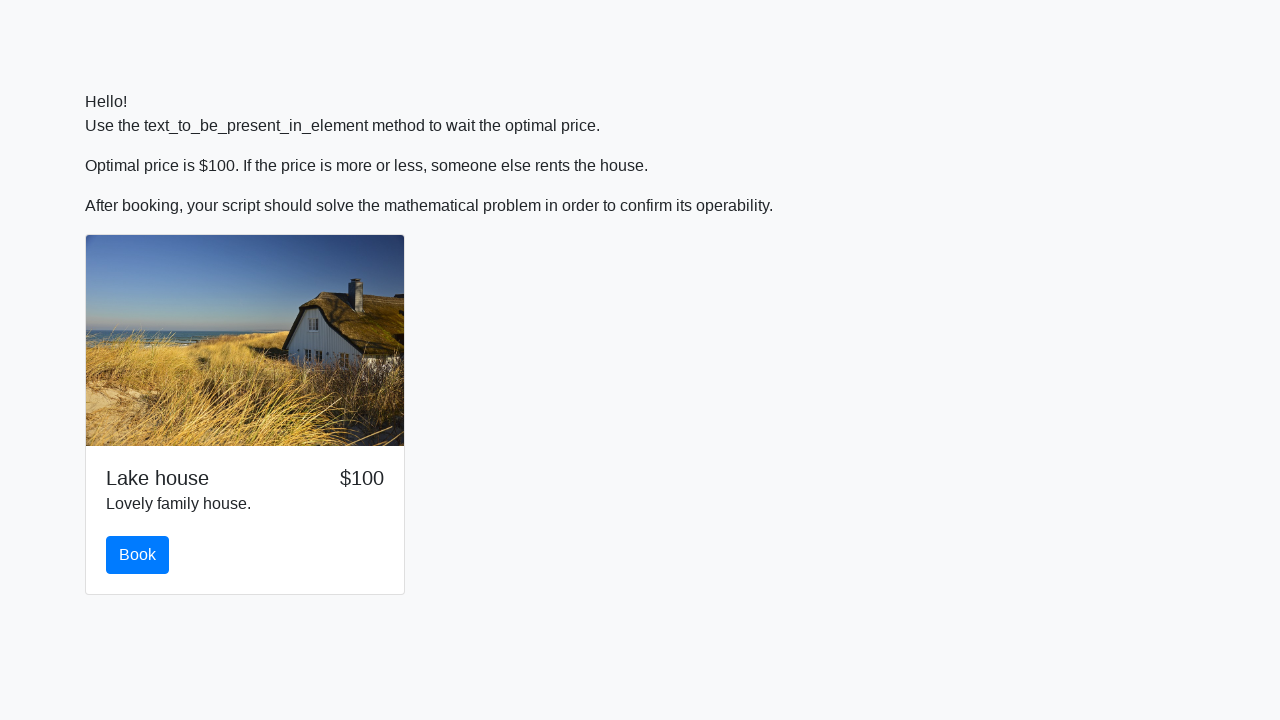

Clicked the book button at (138, 555) on #book
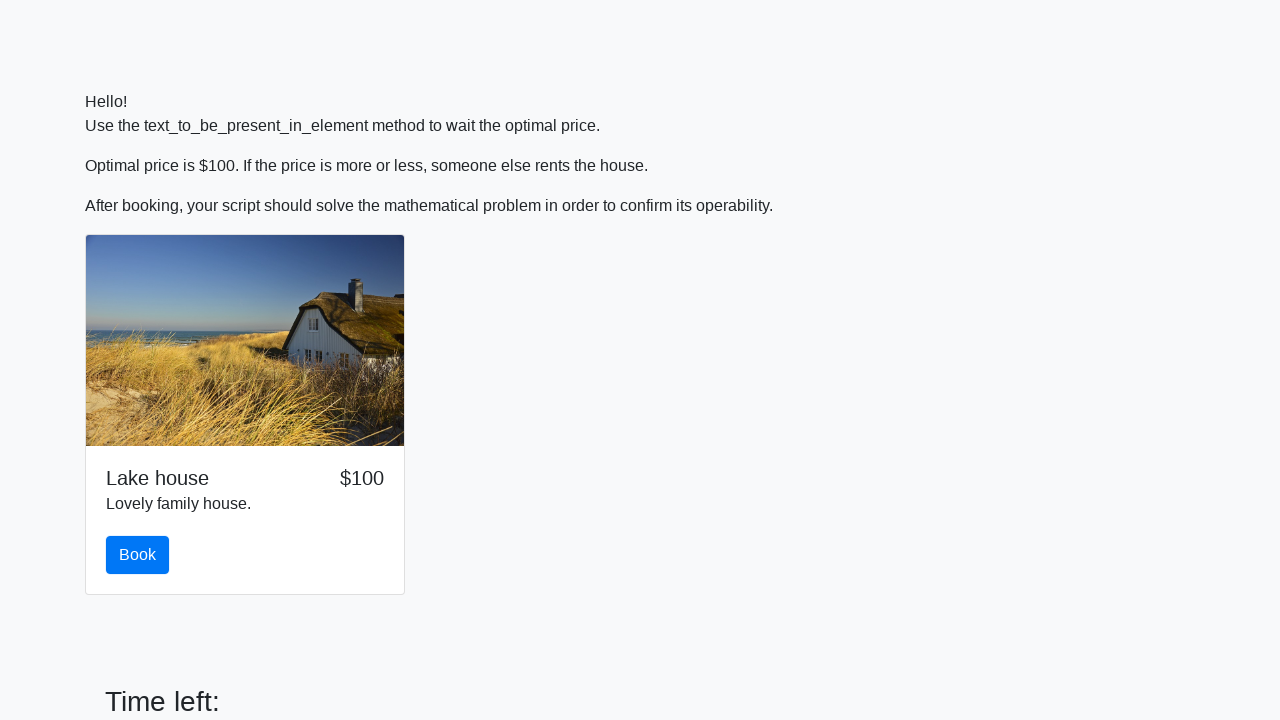

Solve button became visible and clickable
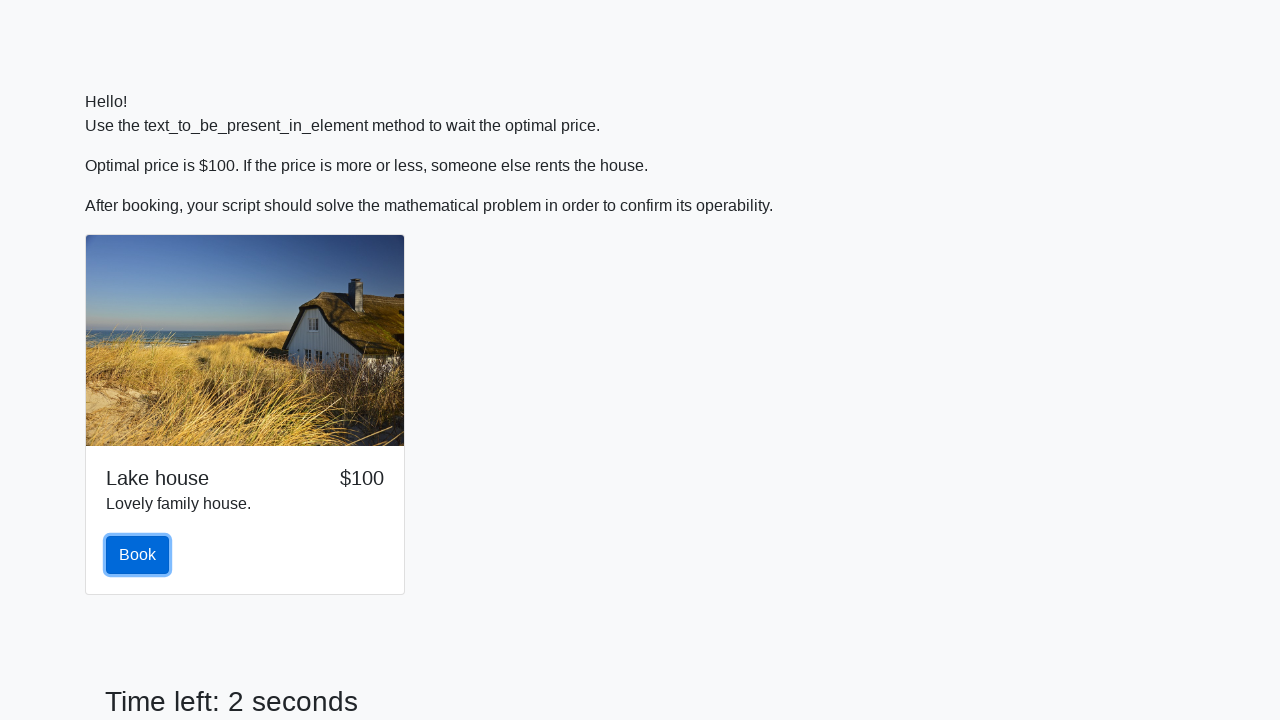

Retrieved input value: 688
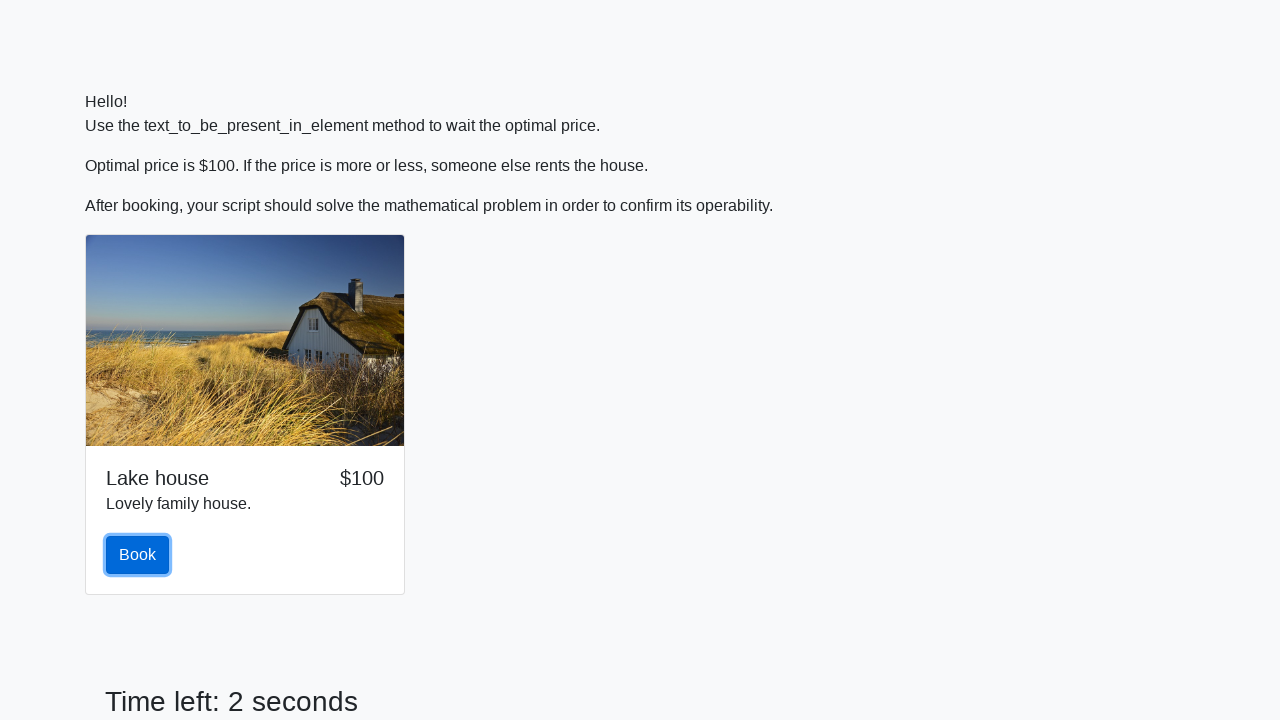

Calculated answer using logarithmic formula: -2.2491175500527323
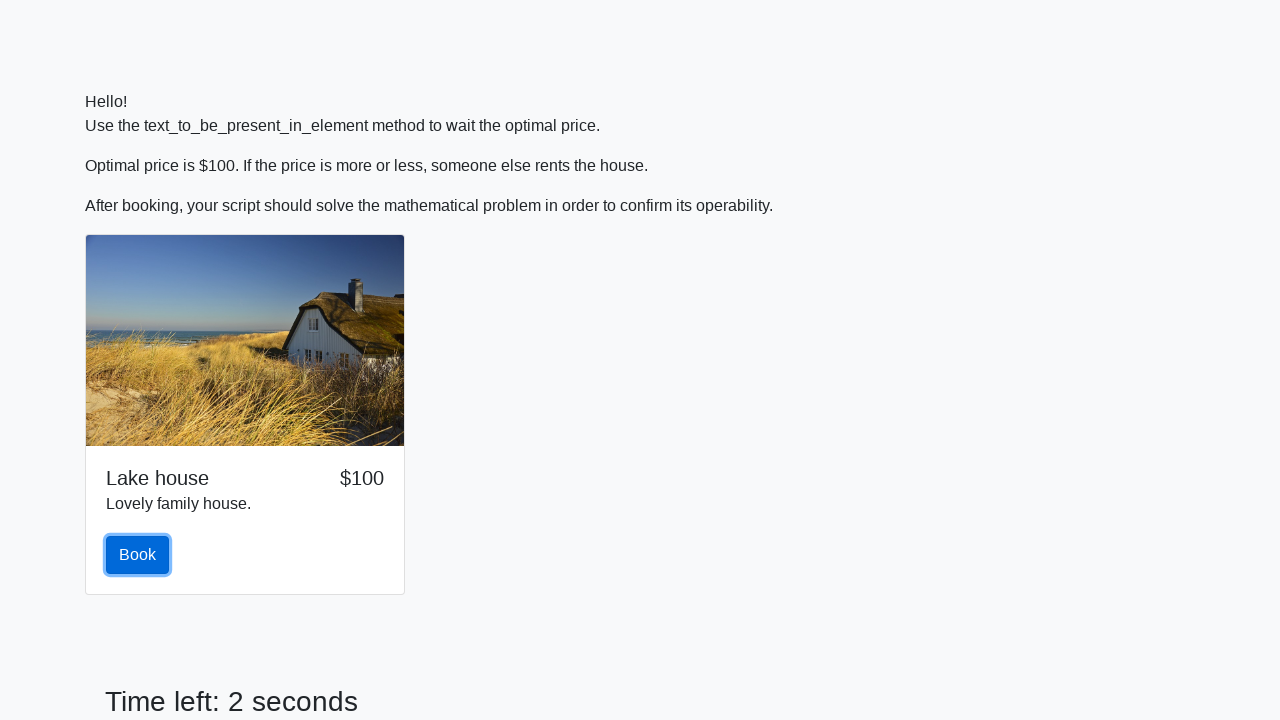

Filled answer field with calculated result on #answer
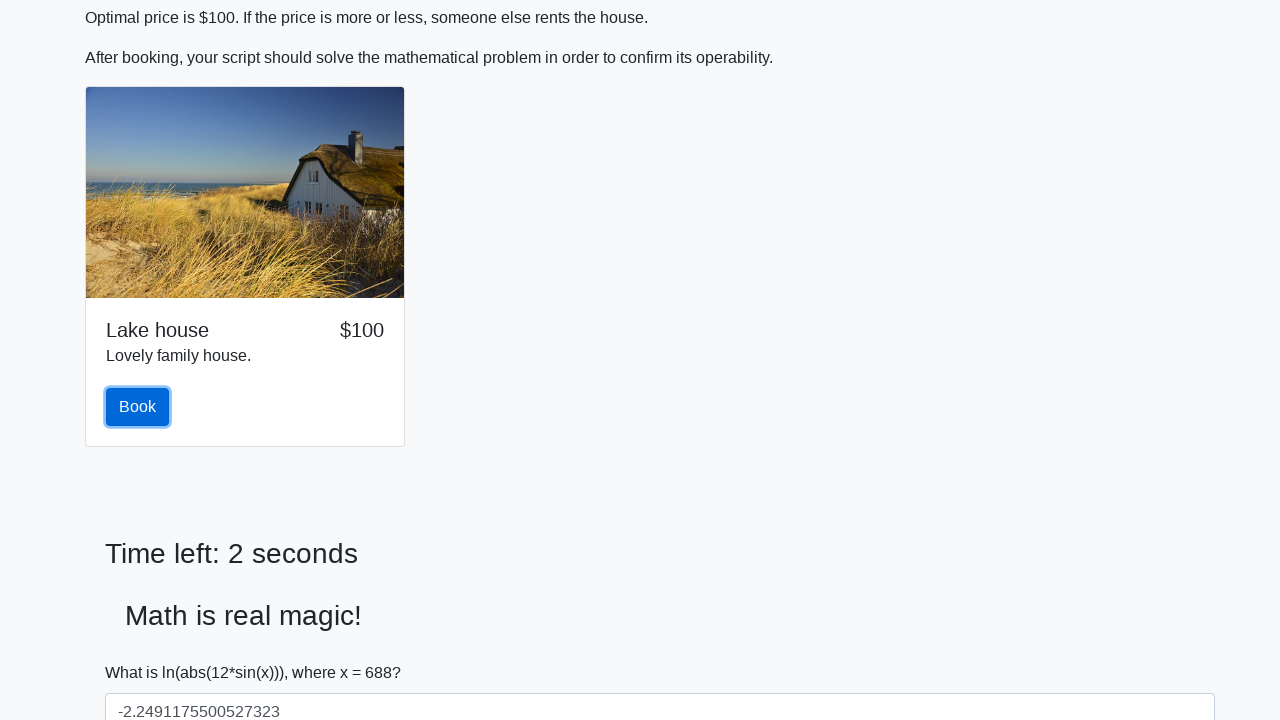

Clicked the solve button to submit answer at (143, 651) on #solve
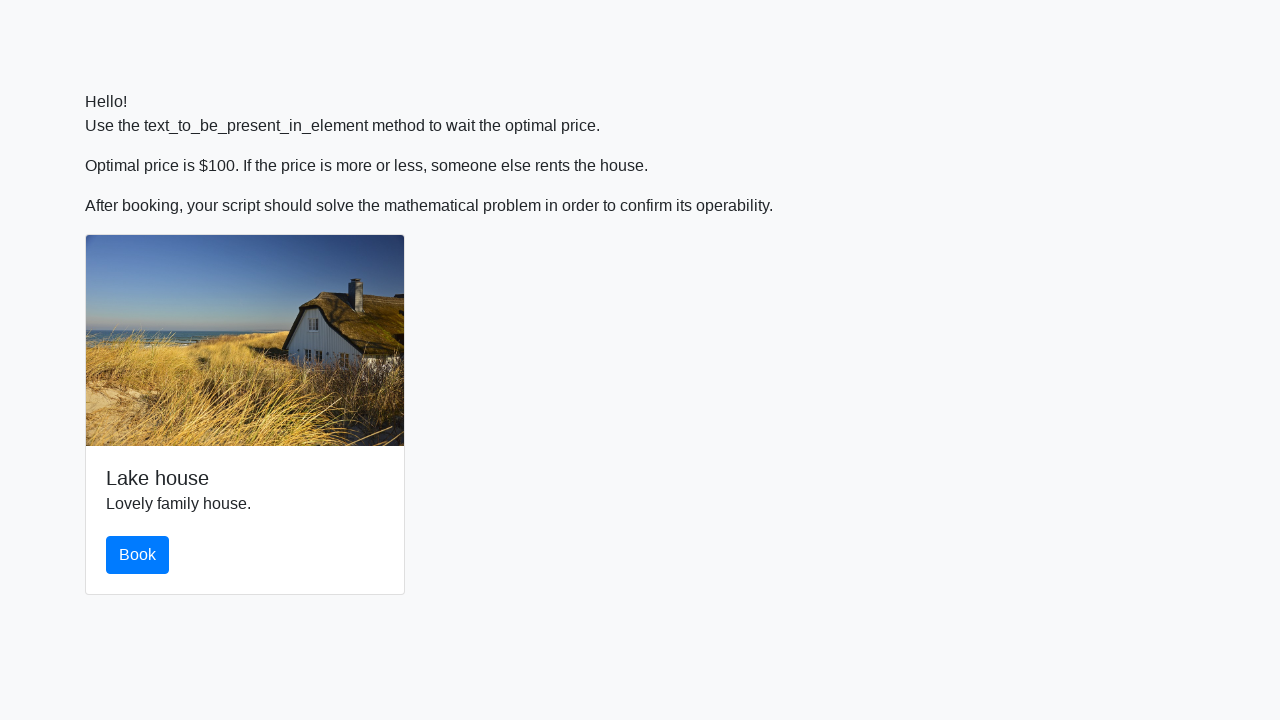

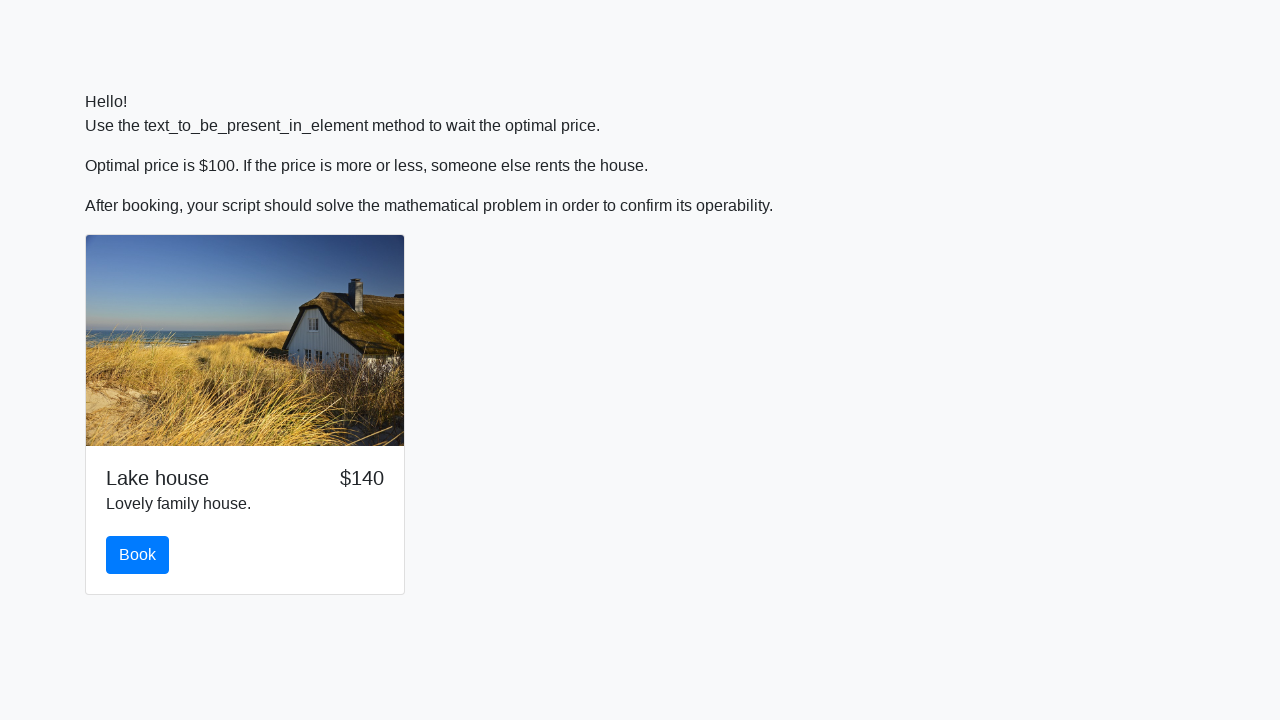